Loads the OrangeHRM login page and verifies that the page title is correct

Starting URL: https://opensource-demo.orangehrmlive.com/web/index.php/auth/login

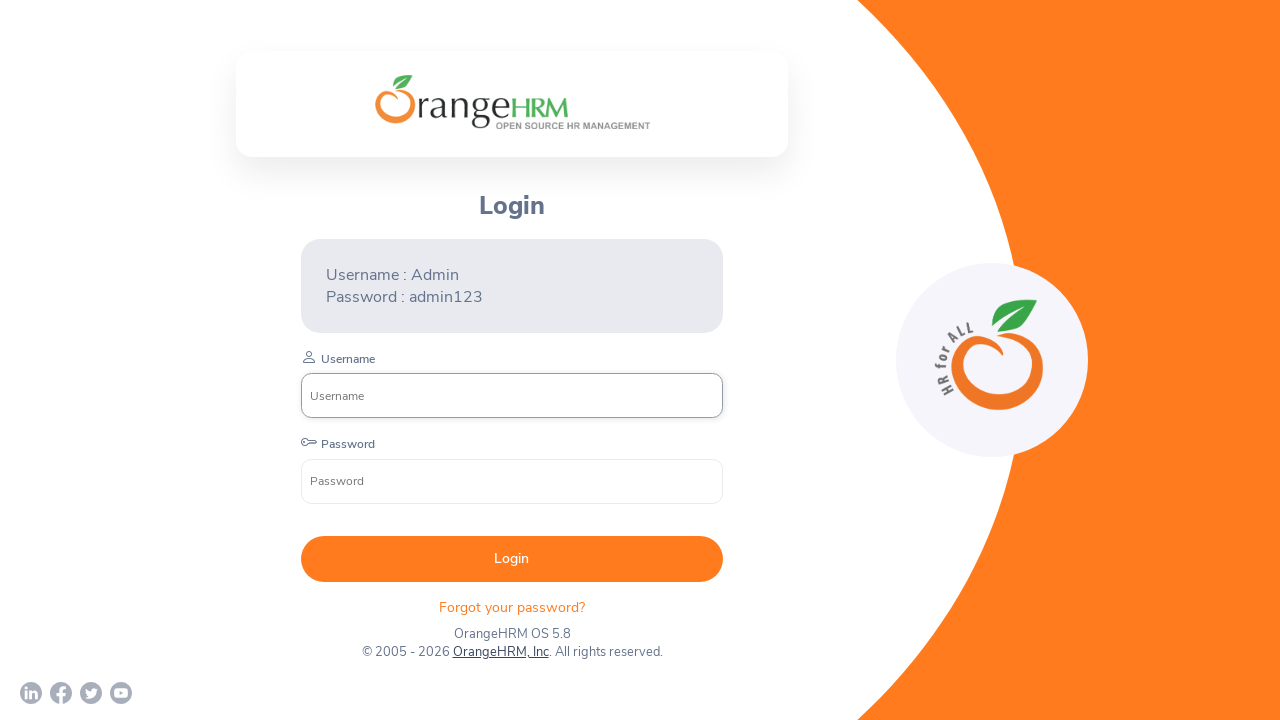

Navigated to OrangeHRM login page
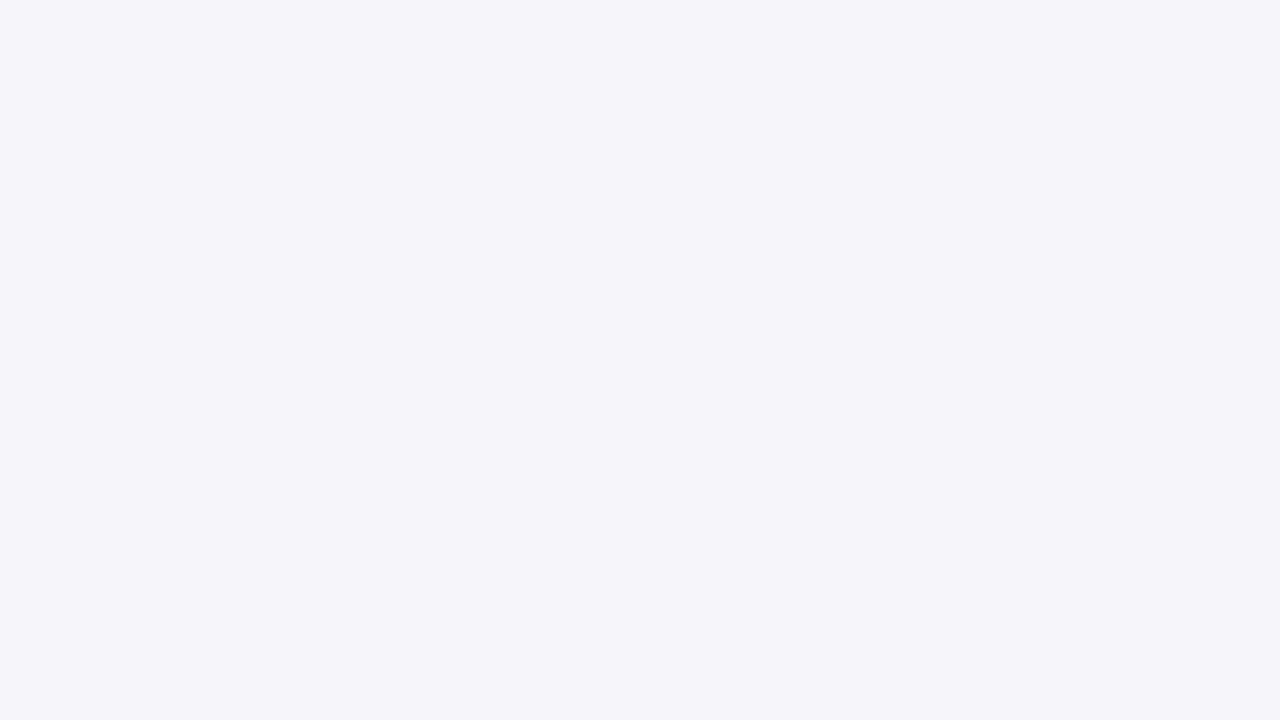

Username field is present and page has loaded
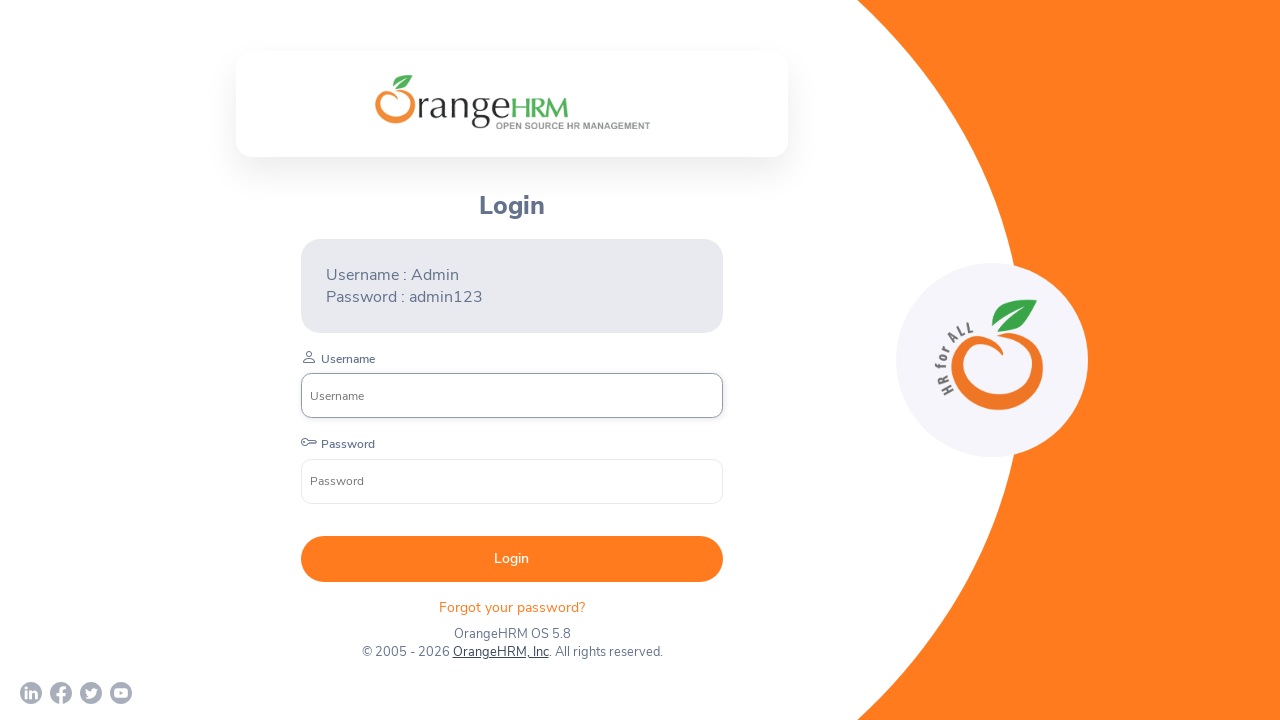

Verified page title is 'OrangeHRM'
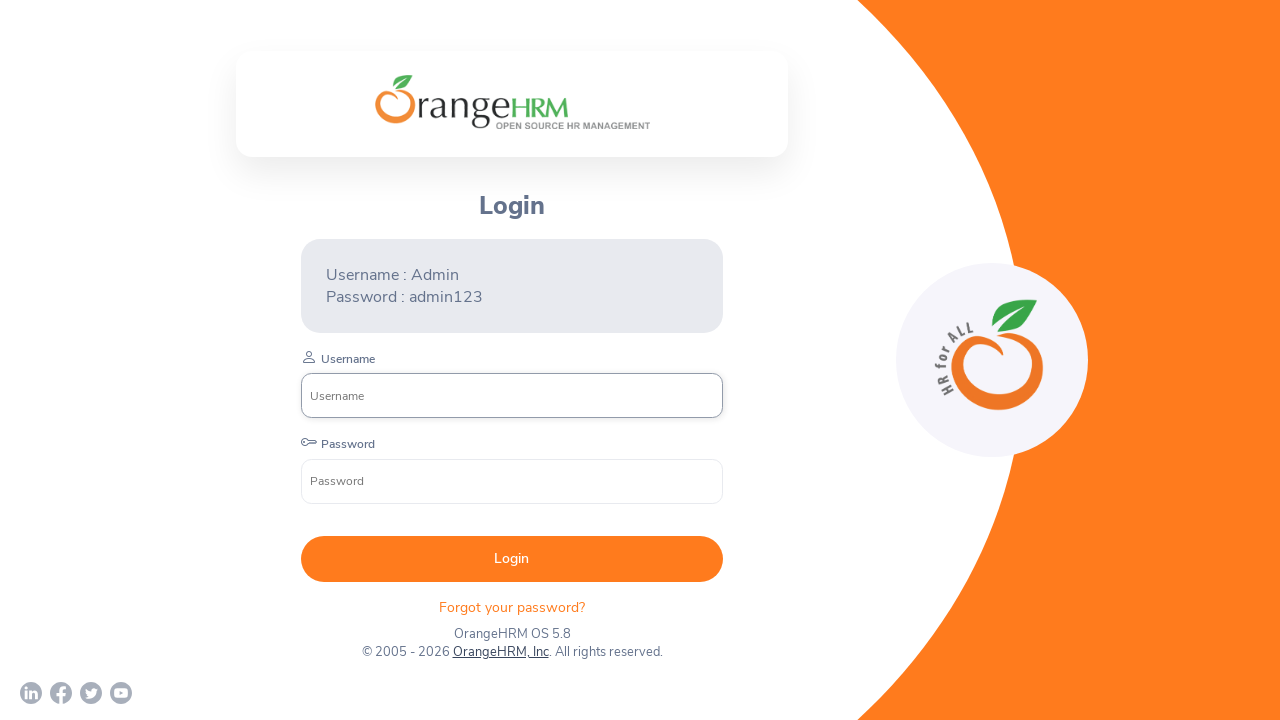

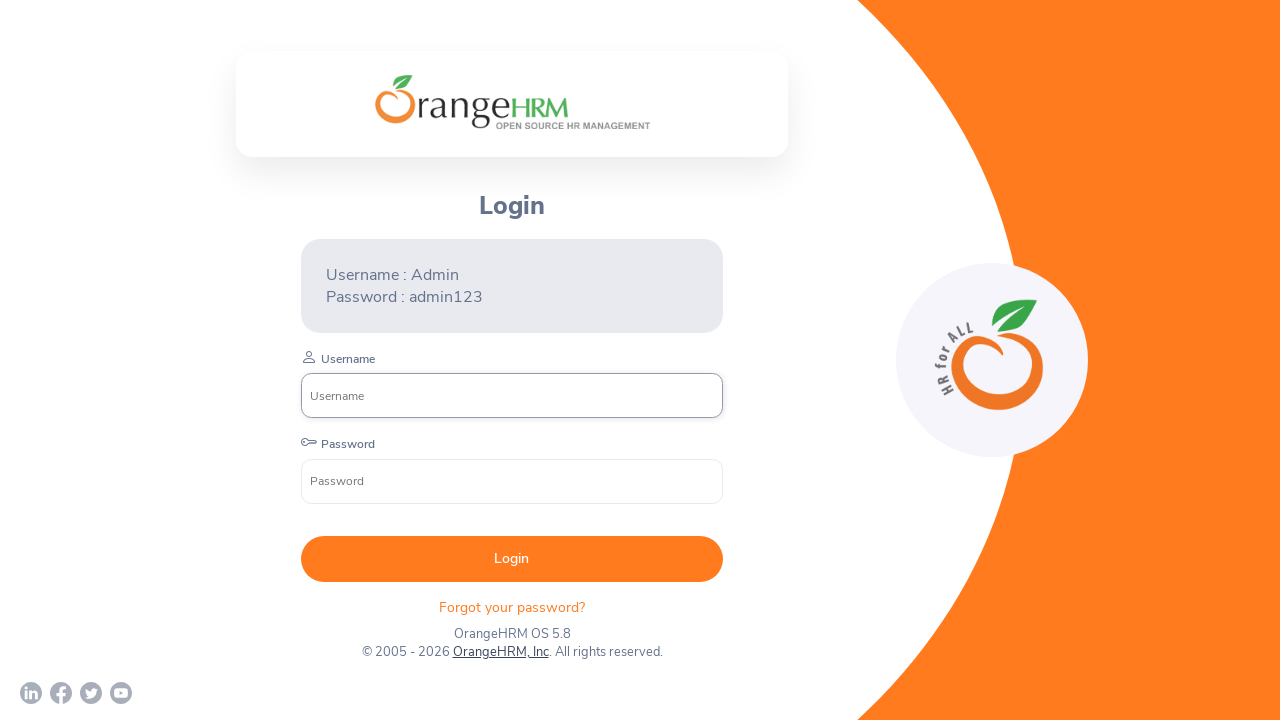